Tests static dropdown selection functionality using three different methods: selecting by index, by value attribute, and by visible text on a currency dropdown element.

Starting URL: https://rahulshettyacademy.com/dropdownsPractise/

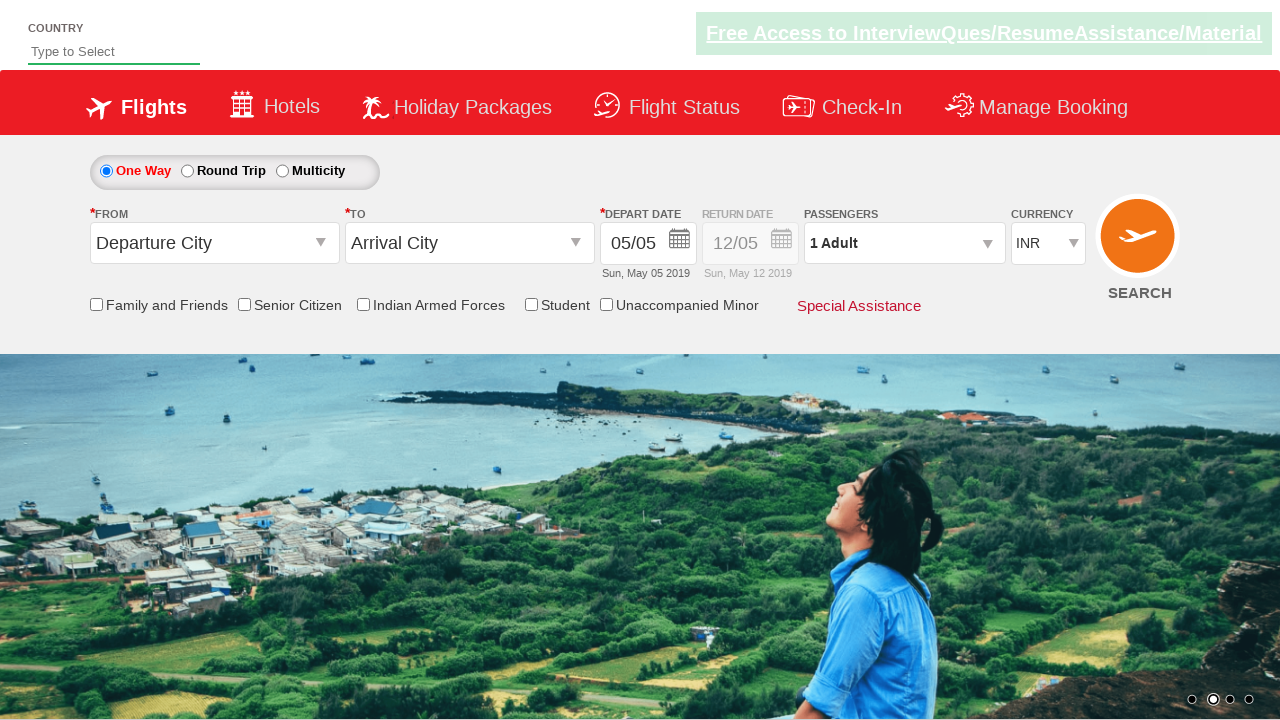

Selected currency dropdown option by index 1 (INR) on #ctl00_mainContent_DropDownListCurrency
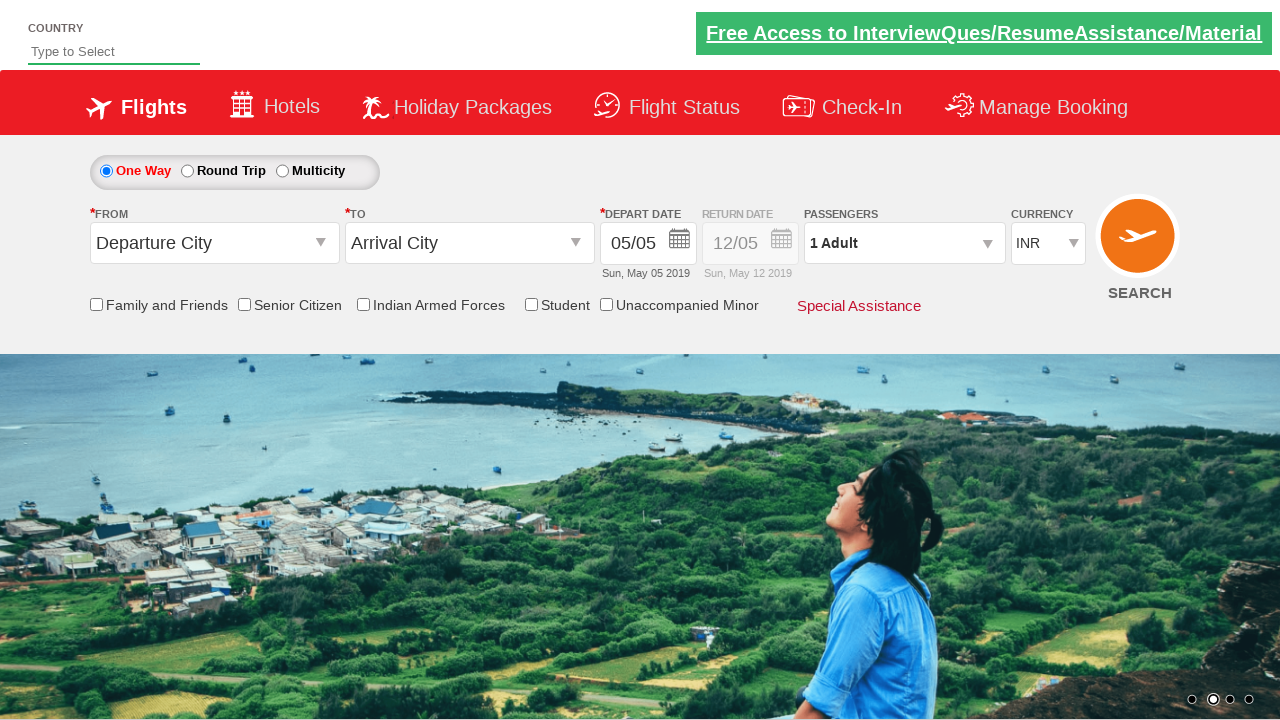

Retrieved selected dropdown value
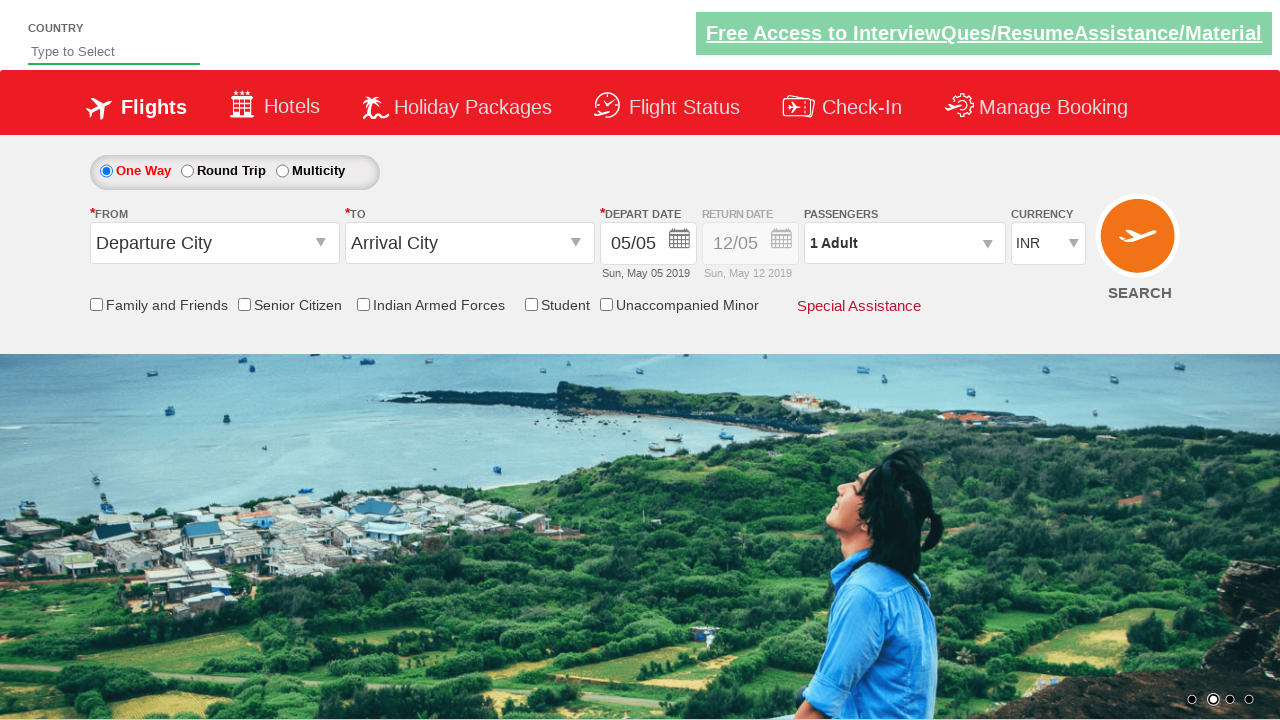

Verified INR is selected in dropdown
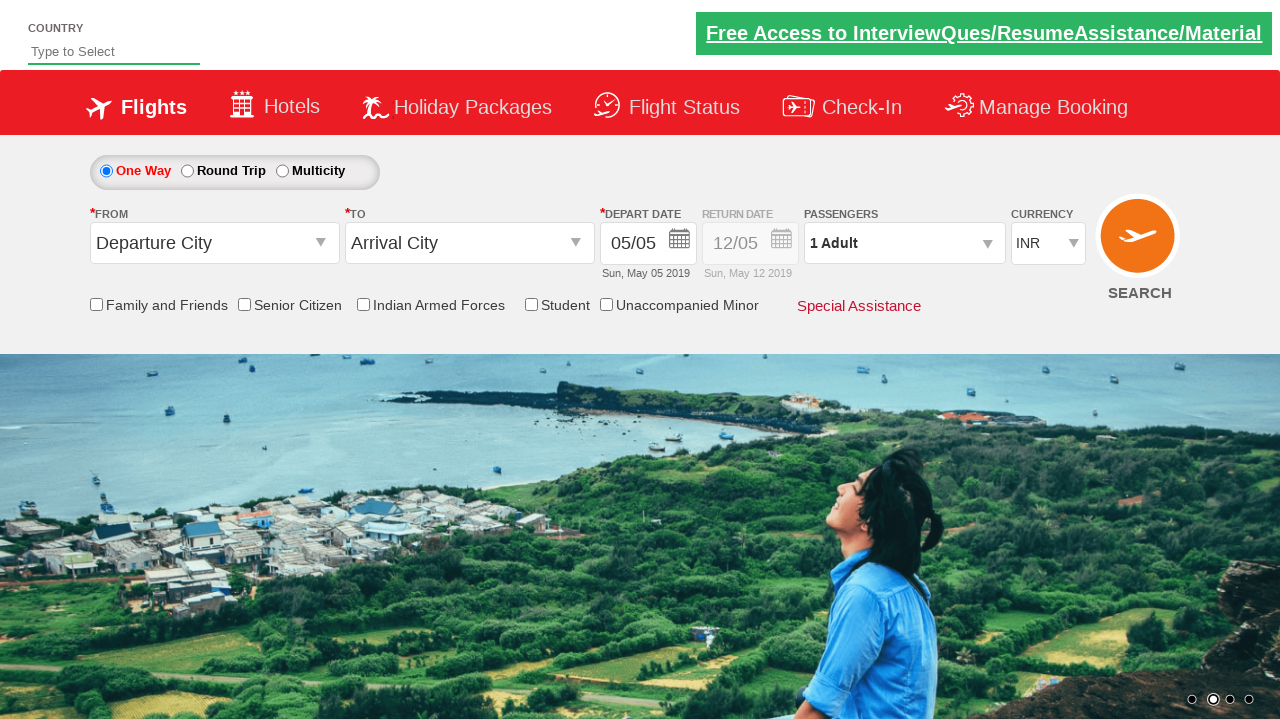

Selected currency dropdown option by value attribute (USD) on #ctl00_mainContent_DropDownListCurrency
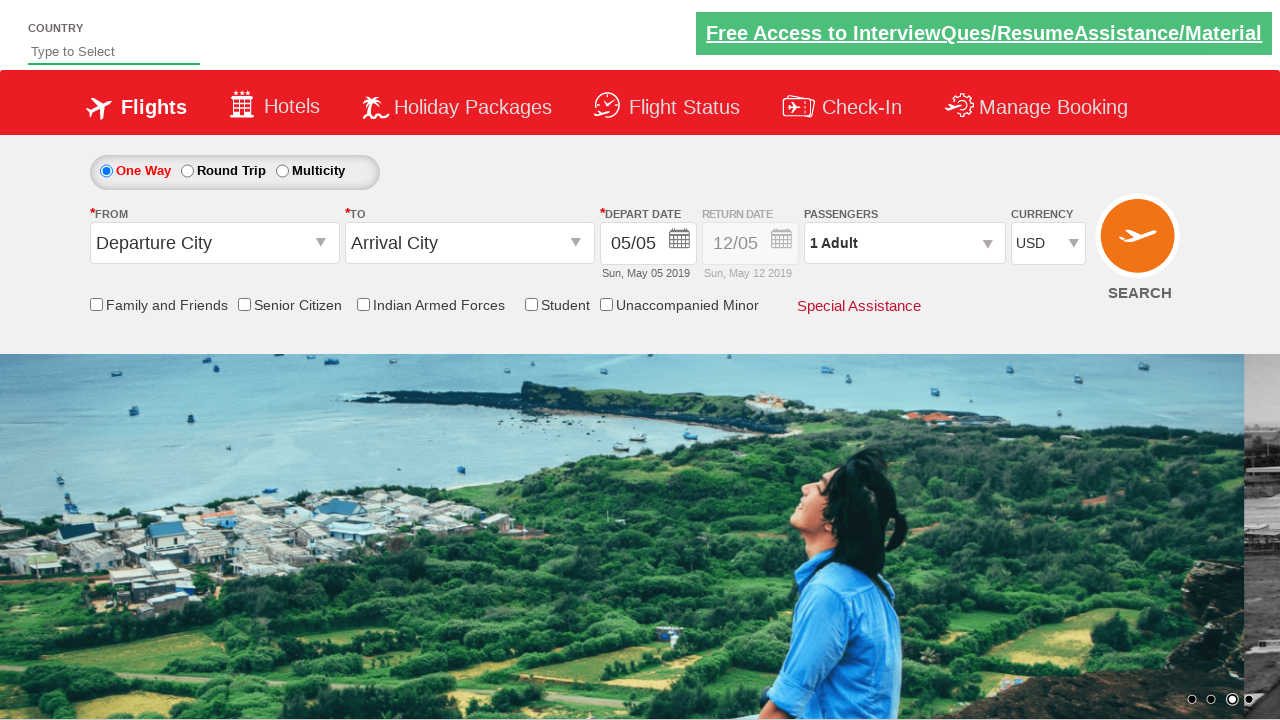

Verified USD is selected in dropdown
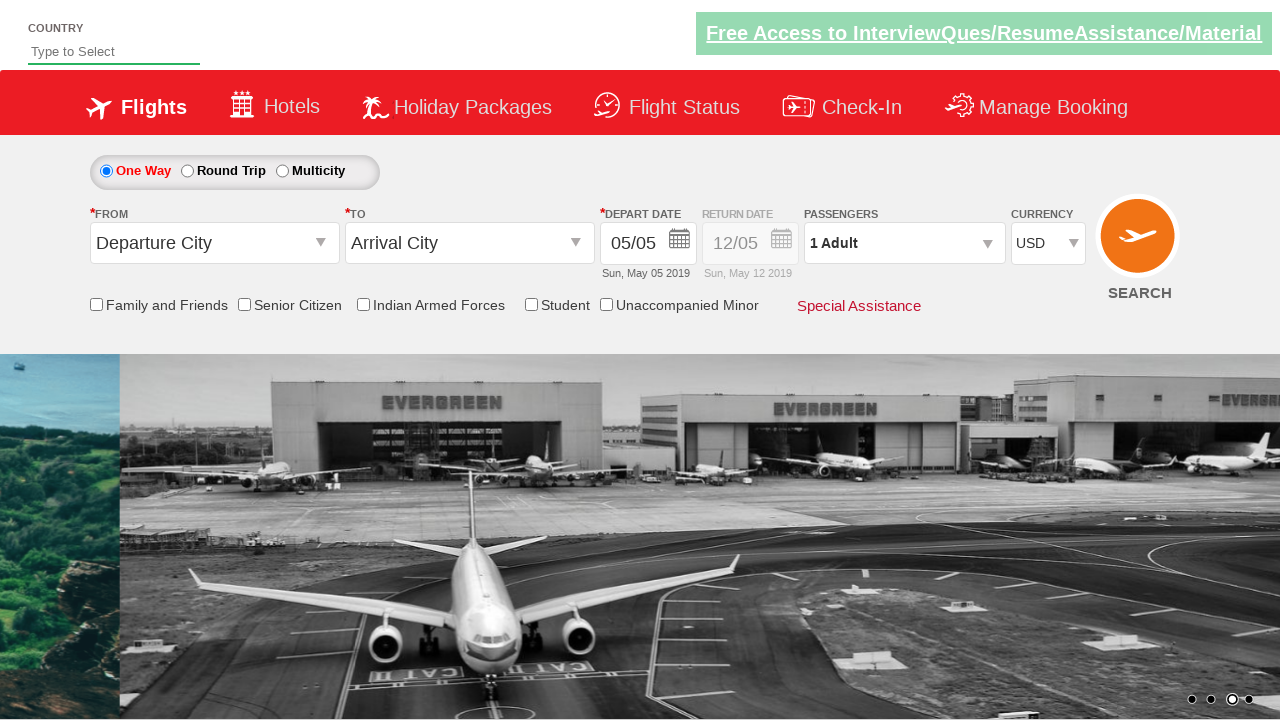

Selected currency dropdown option by visible text (AED) on #ctl00_mainContent_DropDownListCurrency
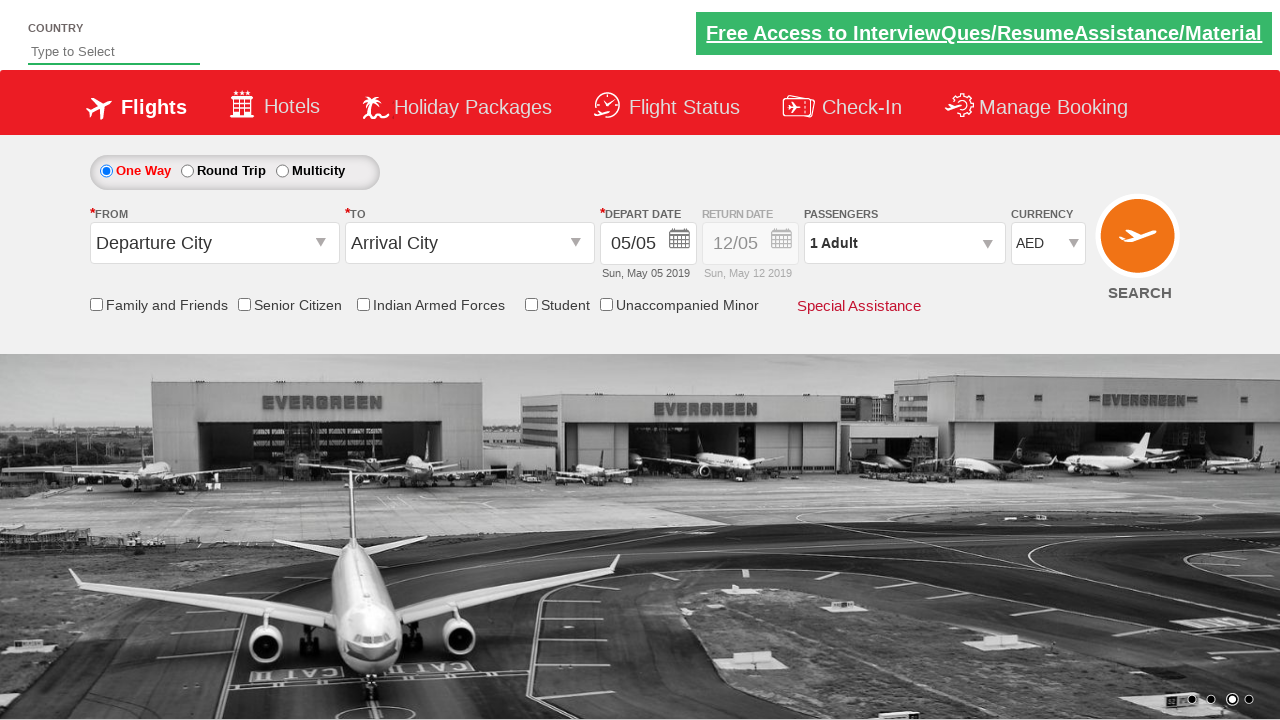

Verified AED is selected in dropdown
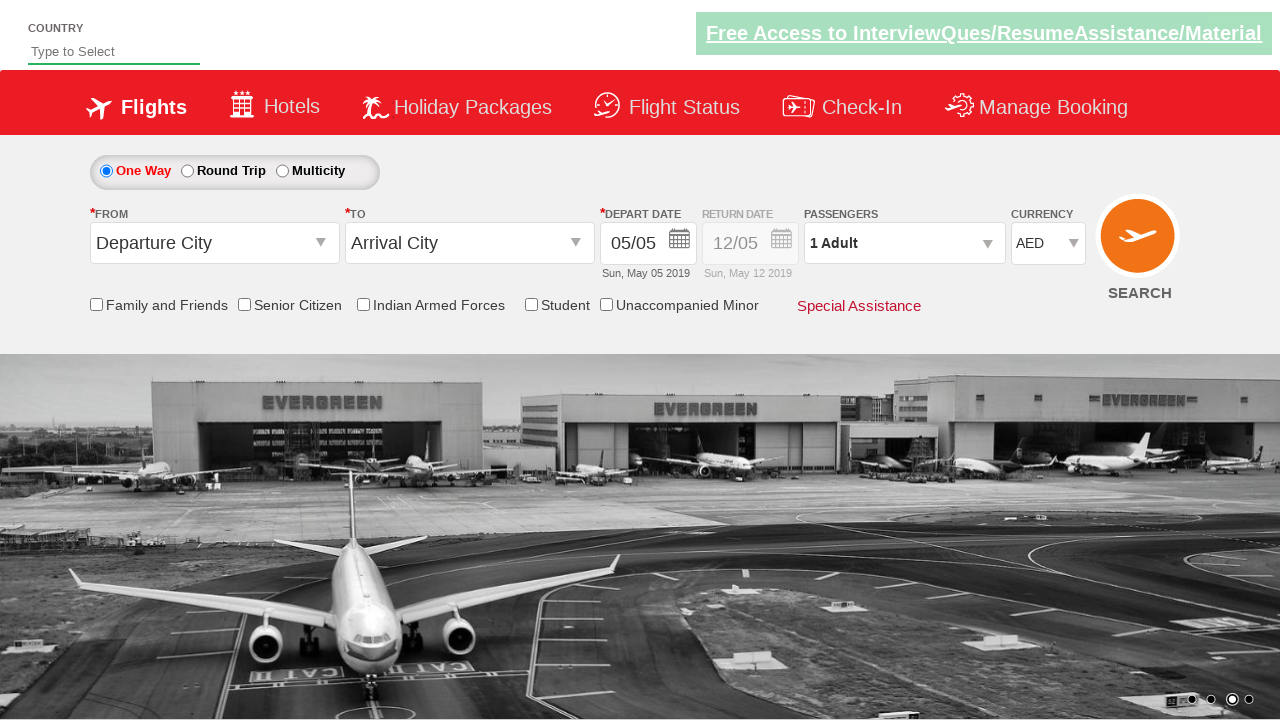

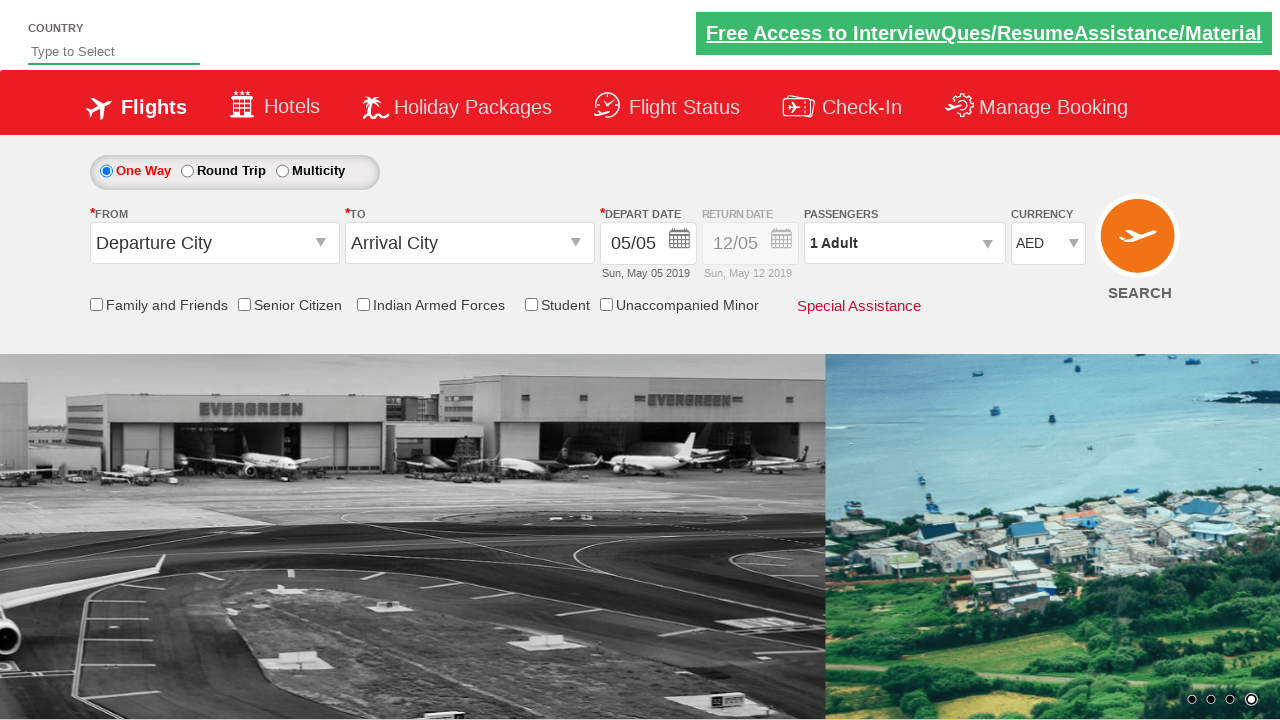